Tests JavaScript alert handling by clicking a button that triggers an alert and then accepting it

Starting URL: http://demo.automationtesting.in/Alerts.html

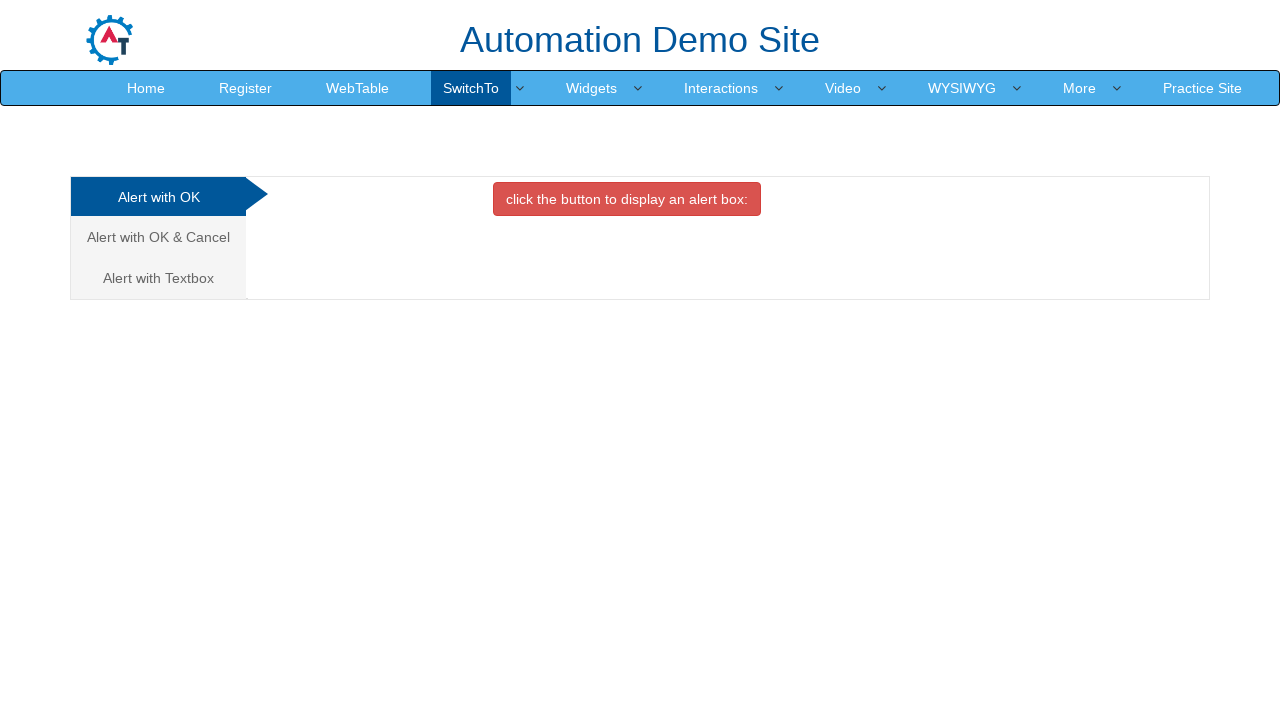

Set up dialog handler to automatically accept alerts
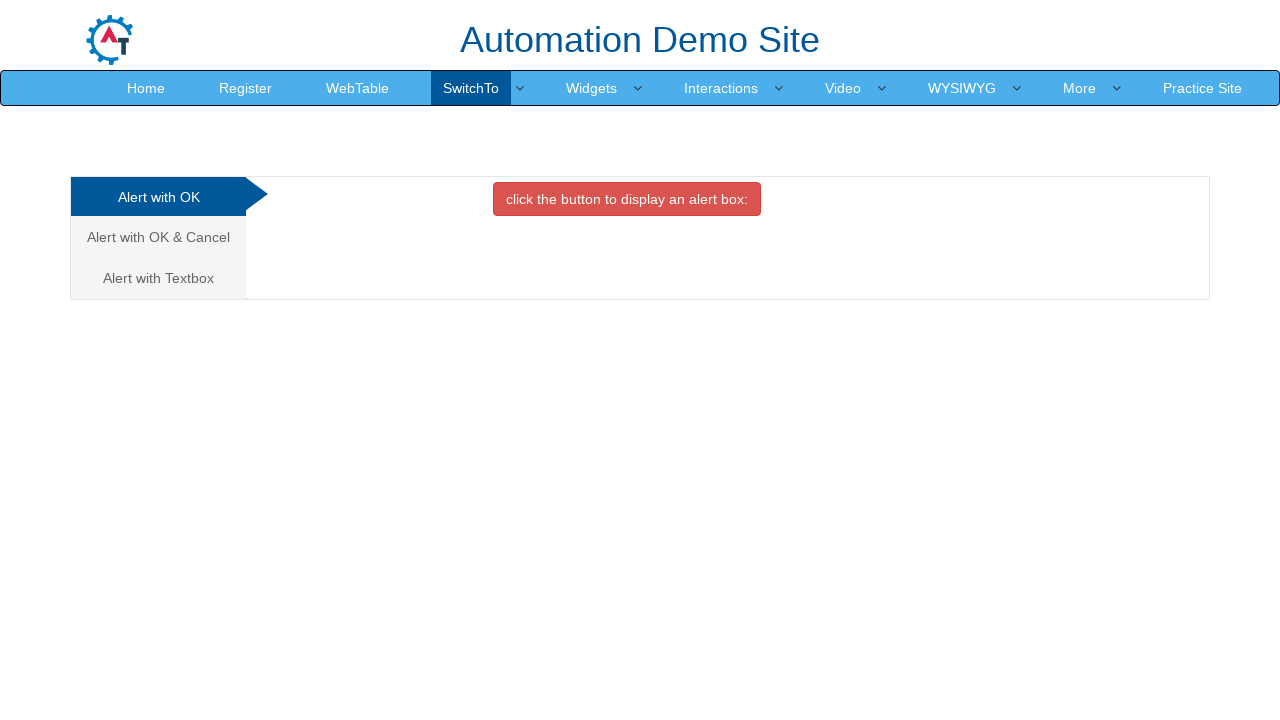

Clicked the alert button at (627, 199) on button.btn-danger
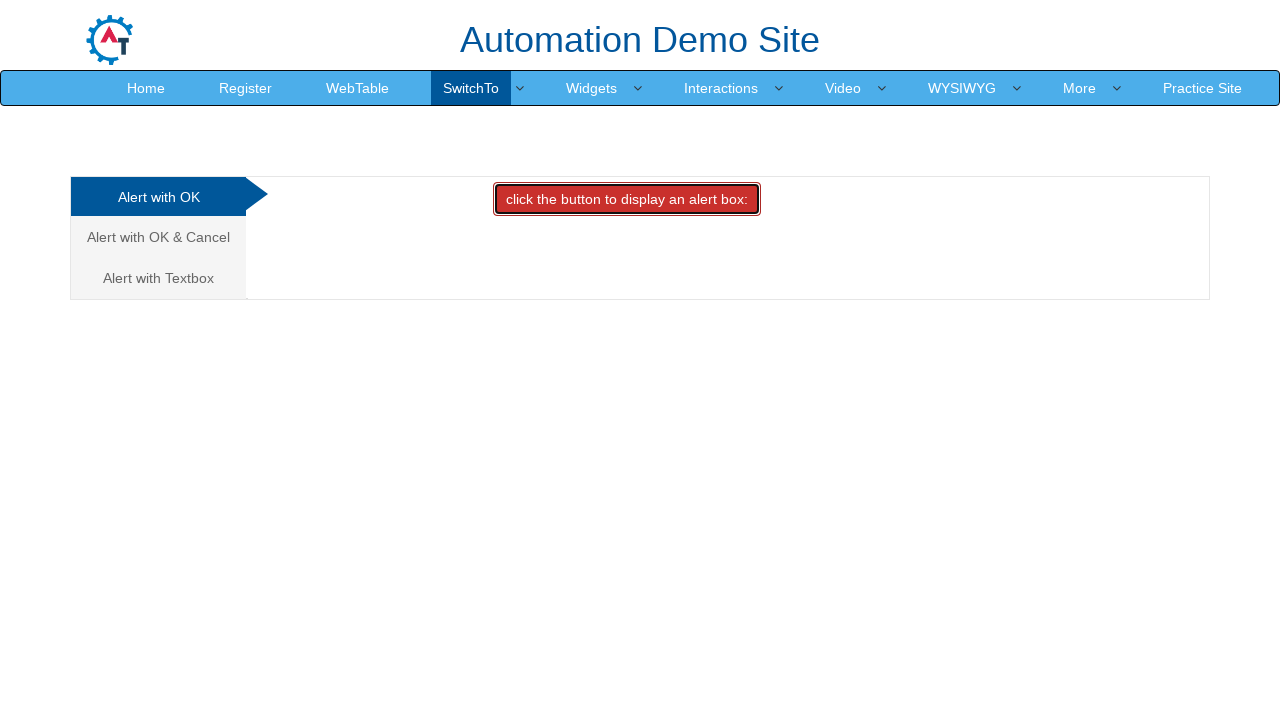

Waited for dialog to be handled
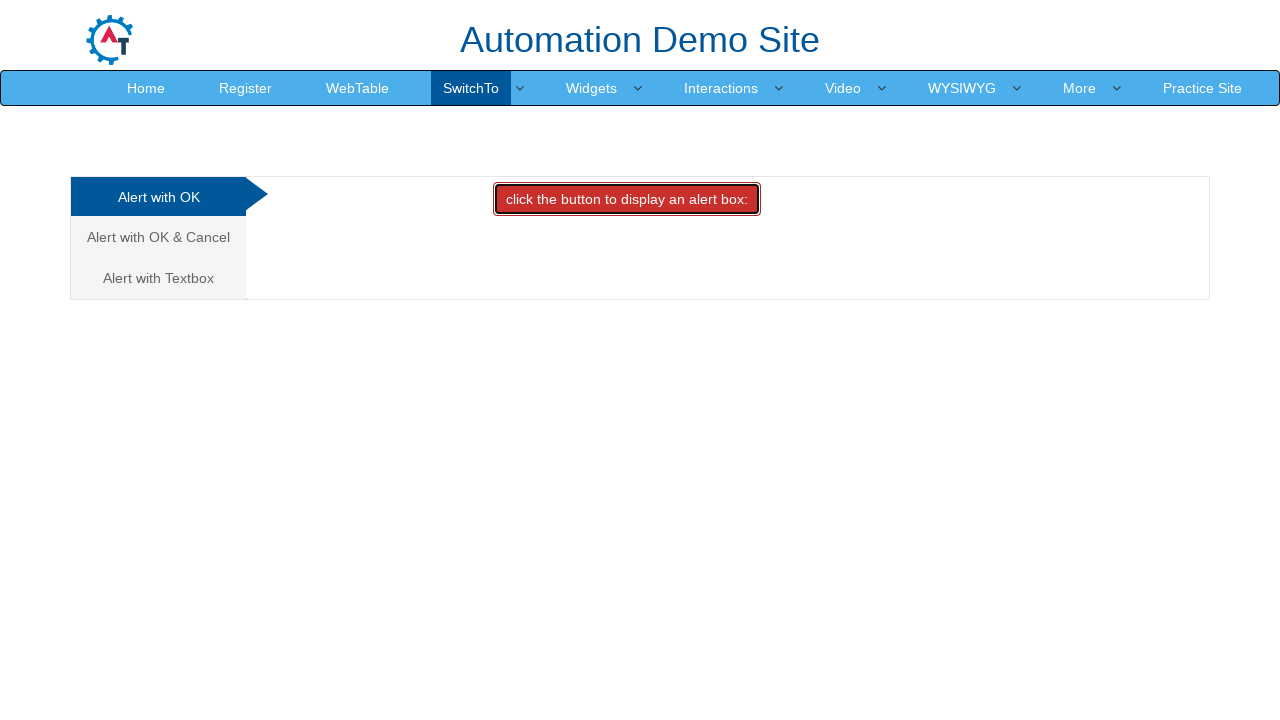

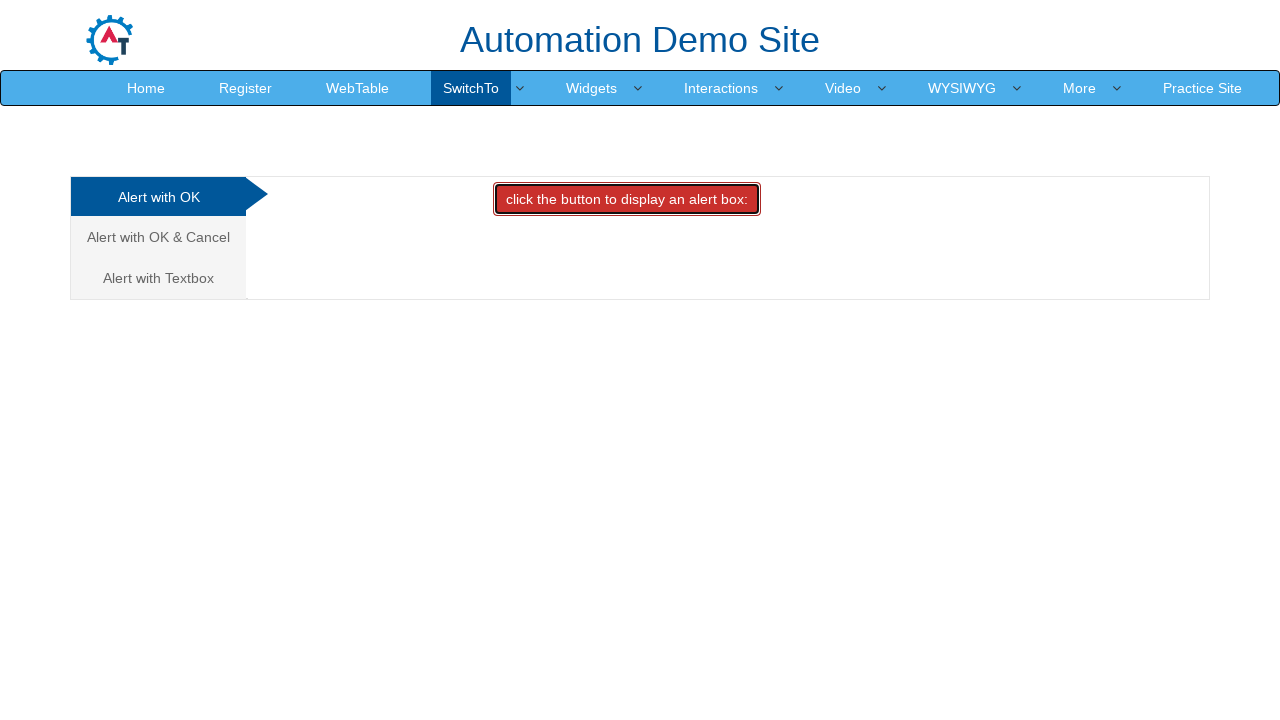